Tests that a button click triggers delayed visibility animations and verifies that div3 becomes visible within a 900ms wait period

Starting URL: http://seleniumhq.github.io/fluent-selenium/slowlyVisible.html

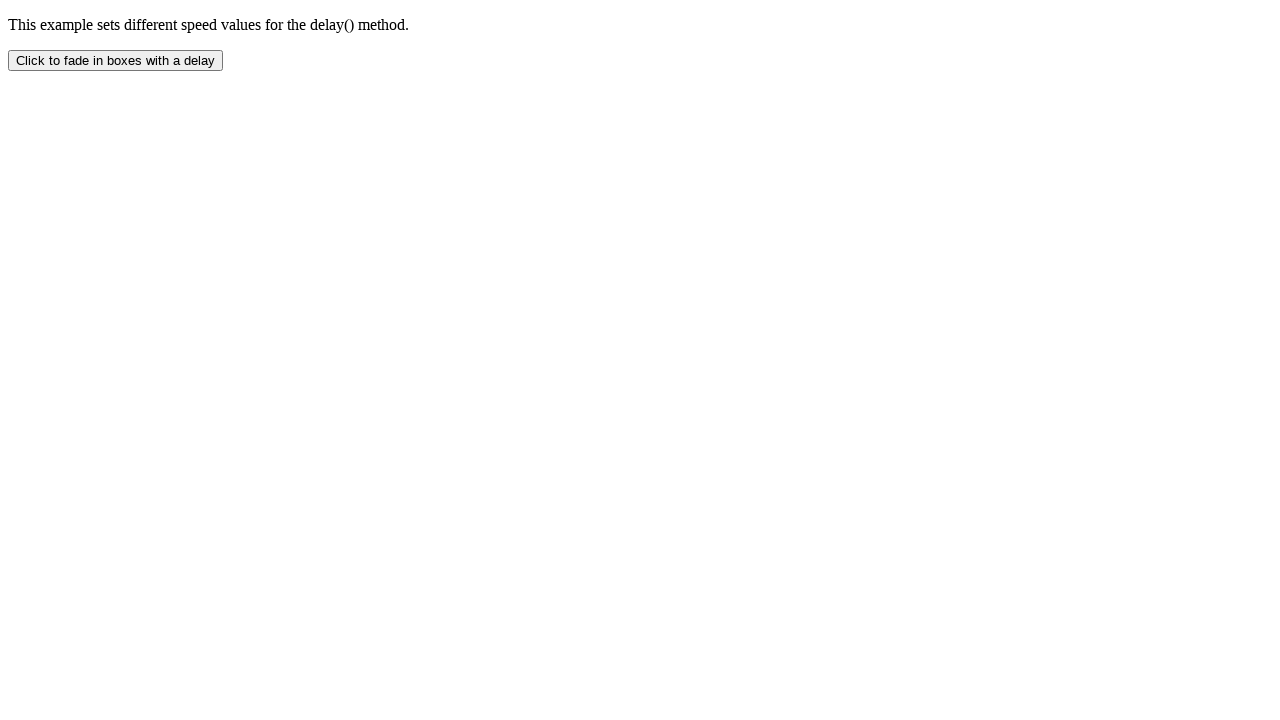

Navigated to slowlyVisible.html test page
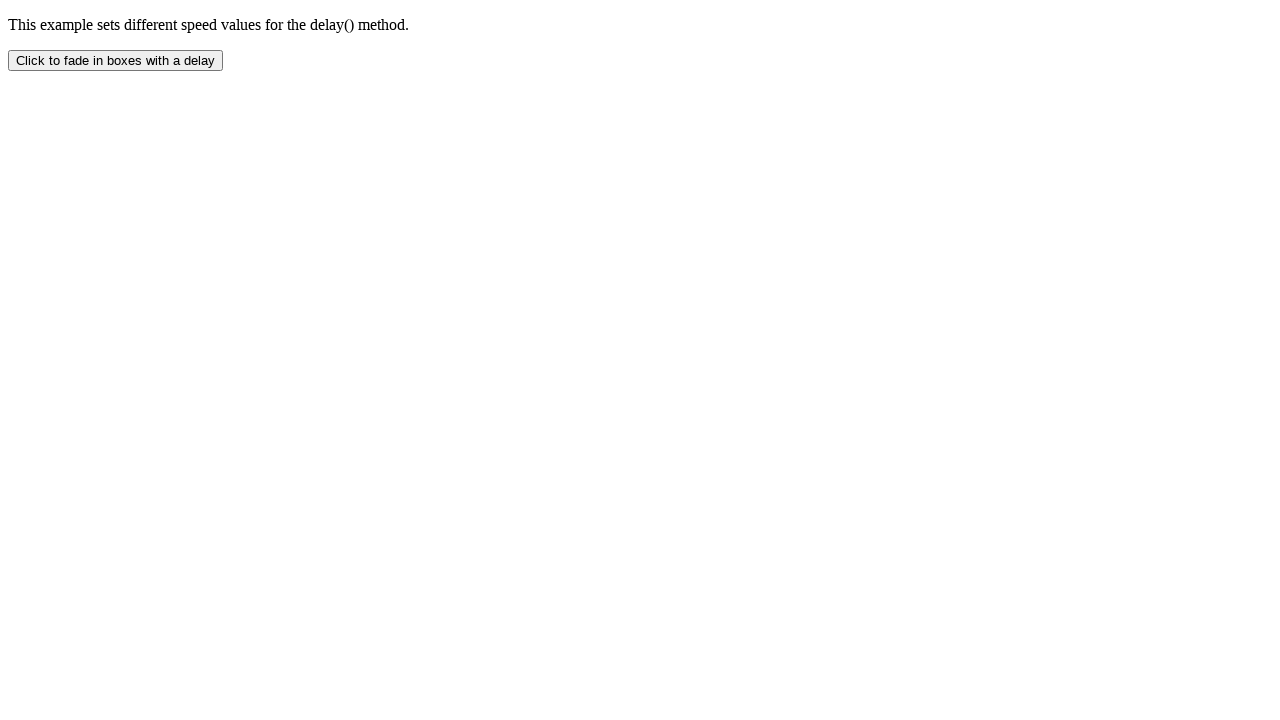

Clicked button to trigger delayed visibility animations at (116, 60) on button
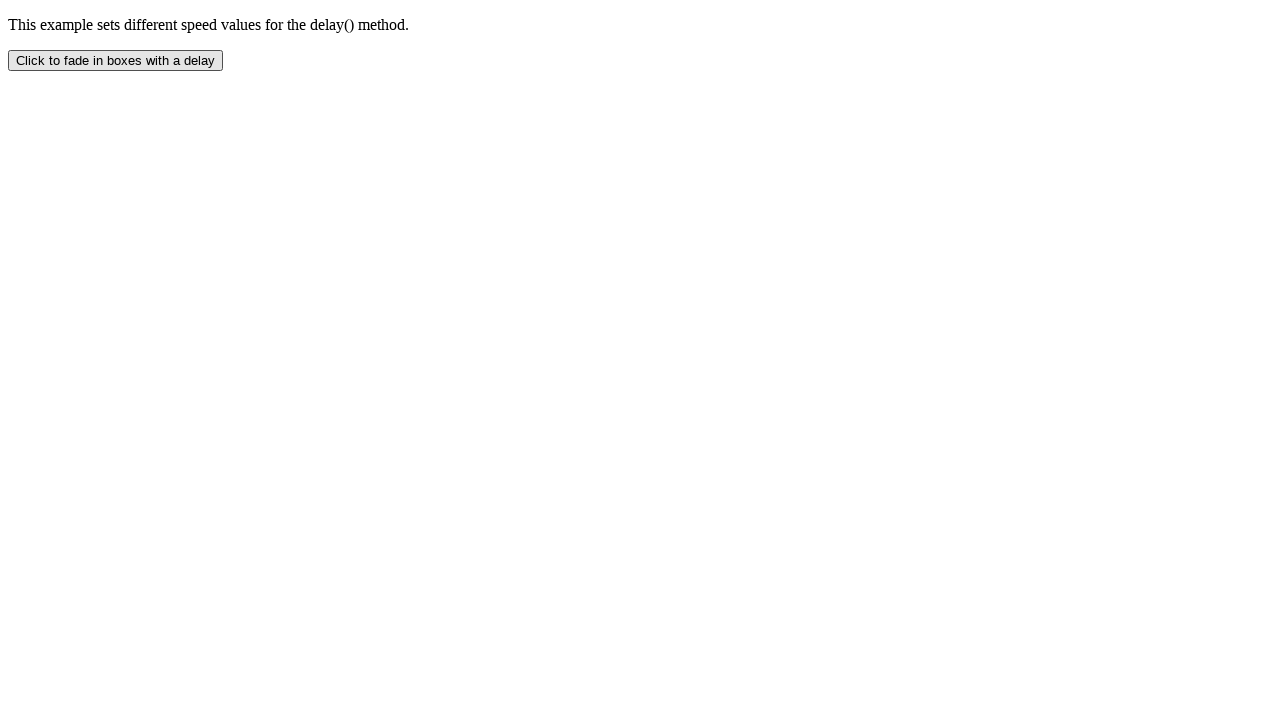

Waited for div3 to become visible within 900ms timeout
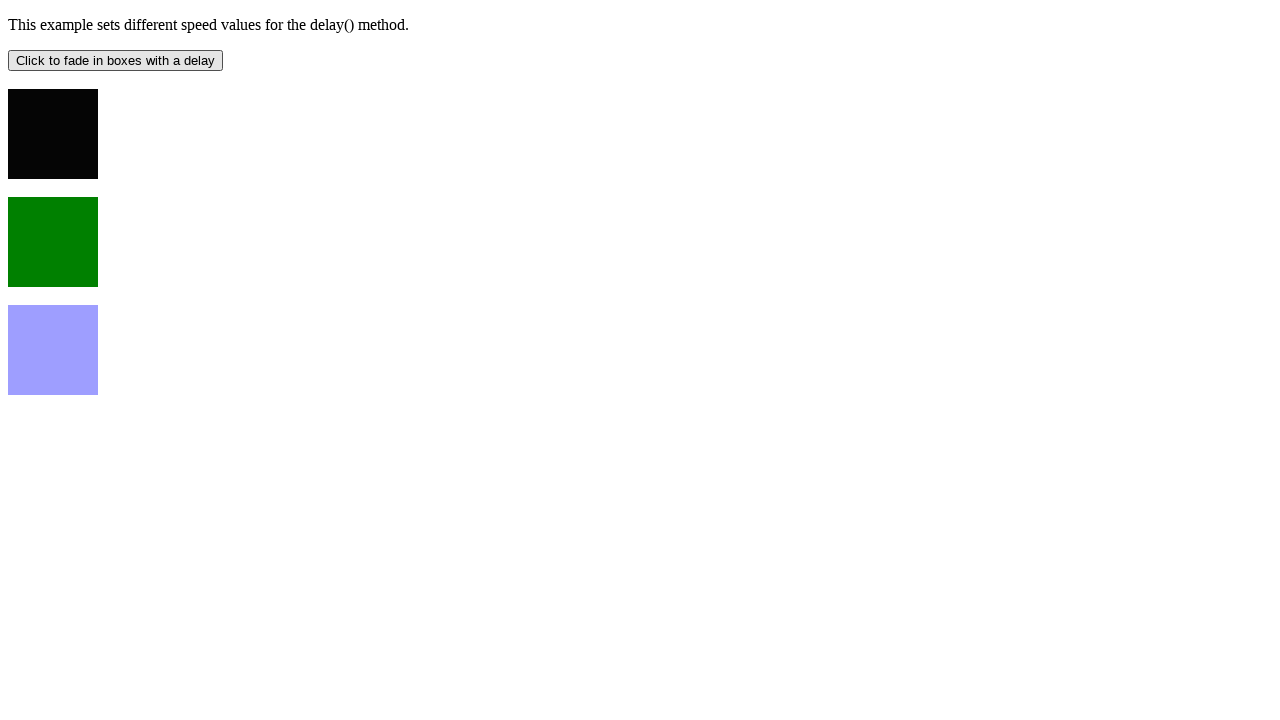

Checked visibility state of div3
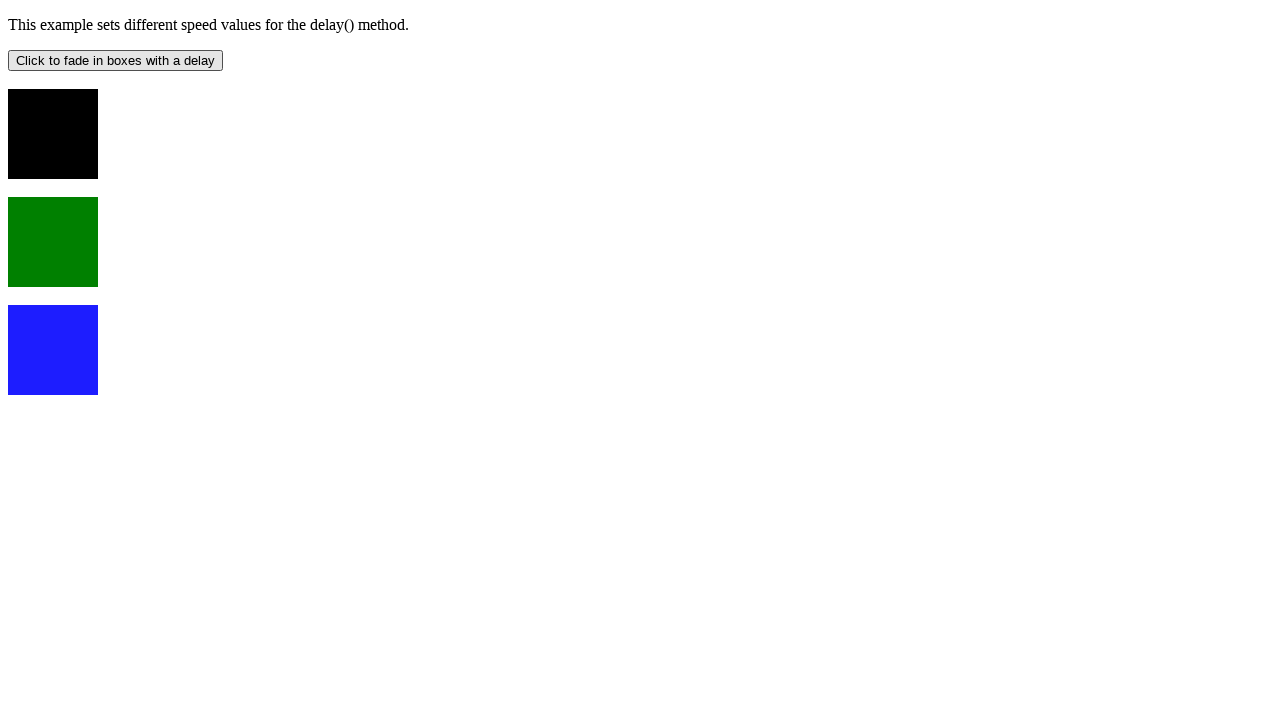

Assertion passed: div3 is visible after button click and wait
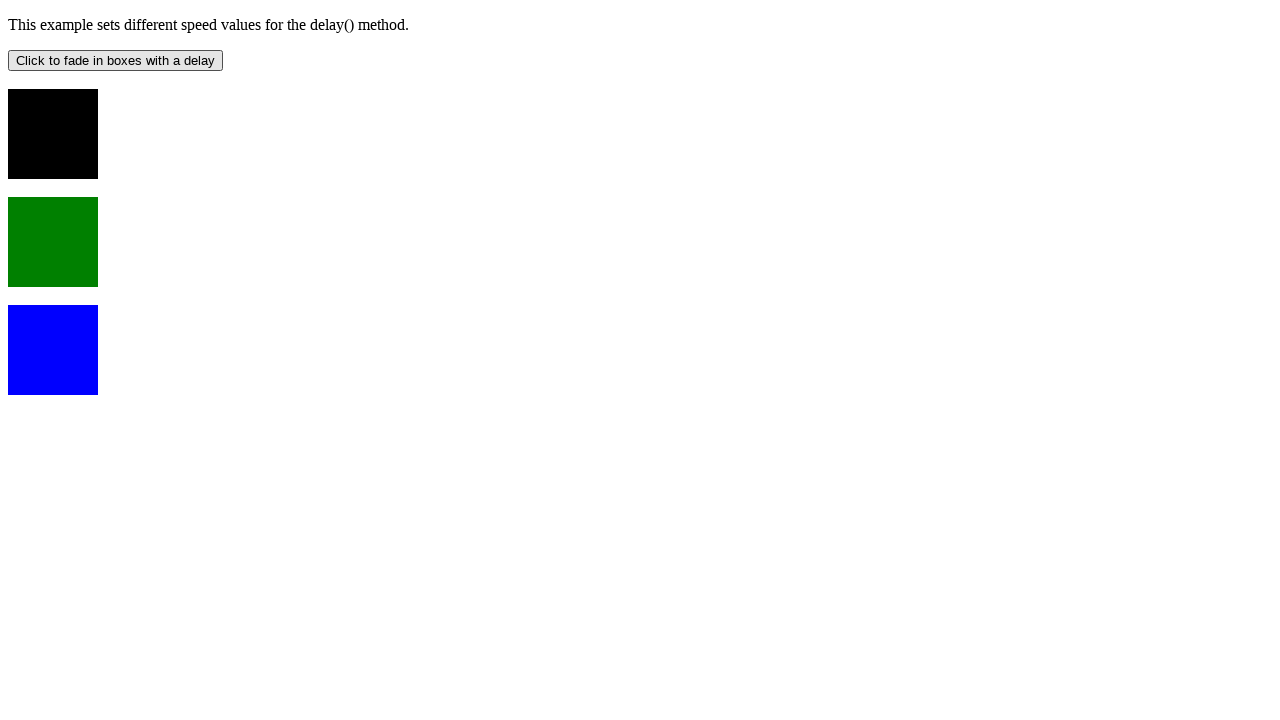

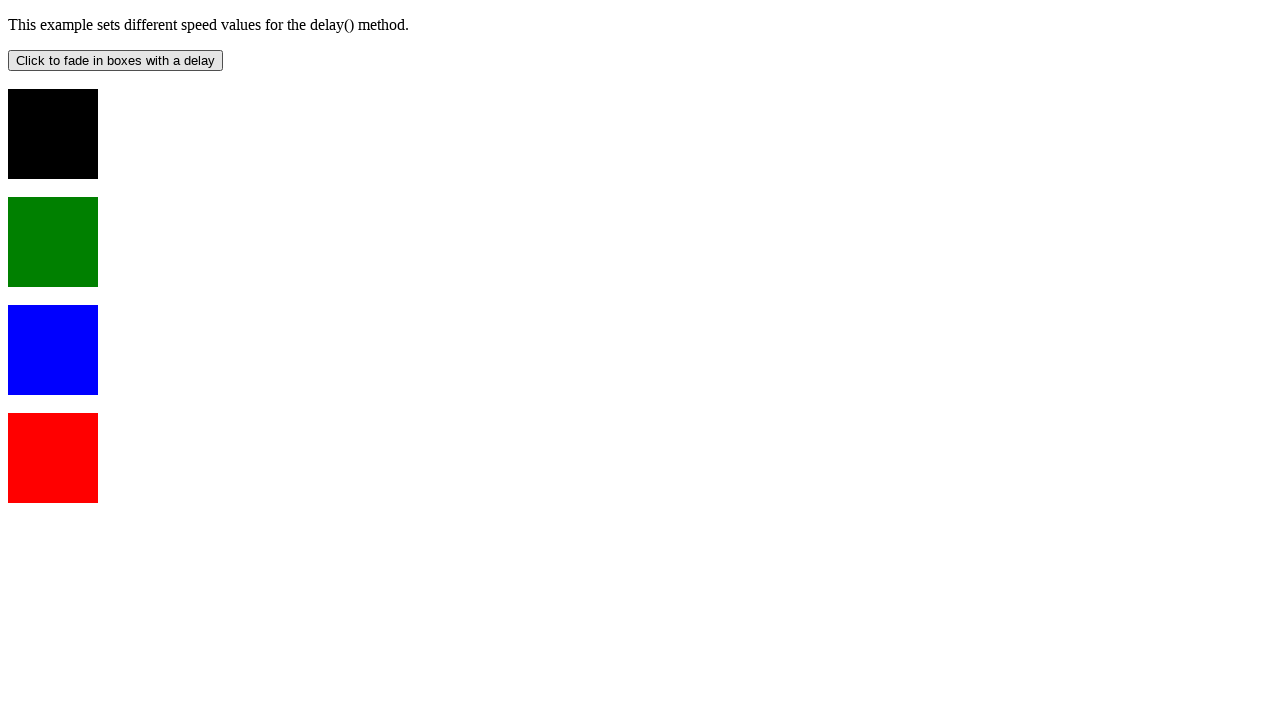